Tests jQuery UI droppable functionality by navigating to the demo page and performing a drag and drop operation between draggable and droppable elements

Starting URL: https://jqueryui.com/

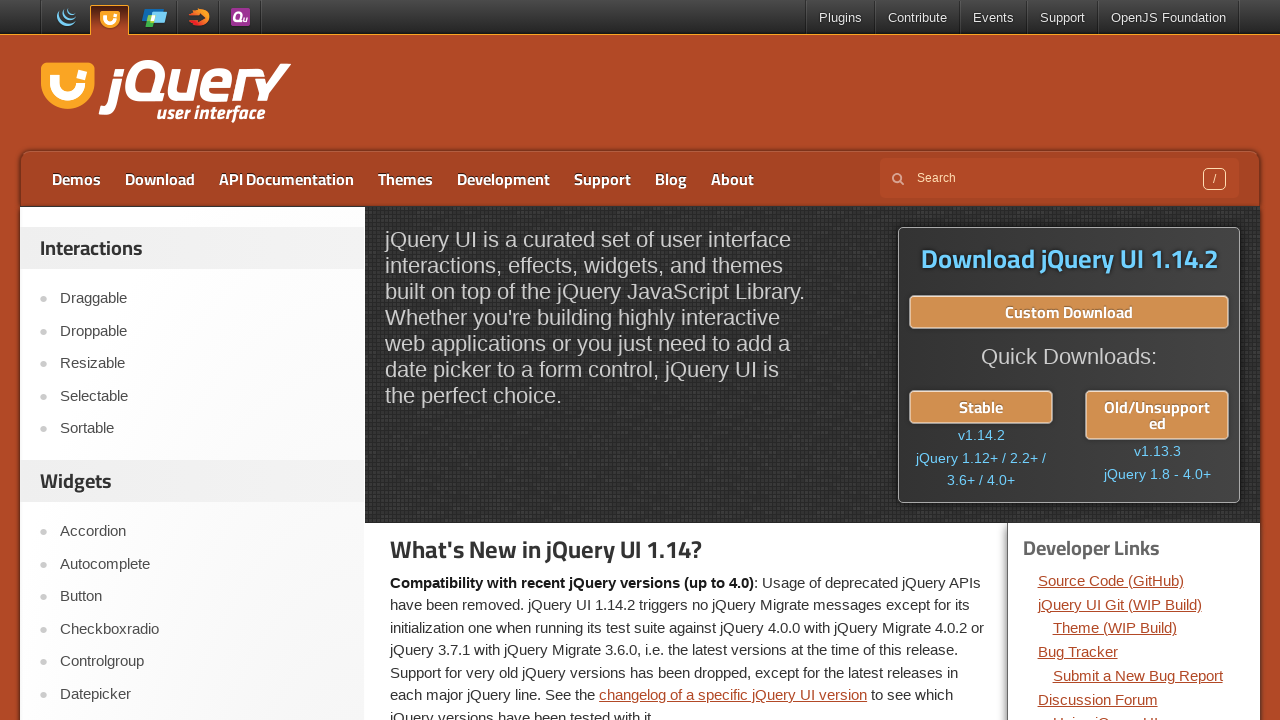

Clicked on Droppable link to navigate to demo page at (202, 331) on text=Droppable
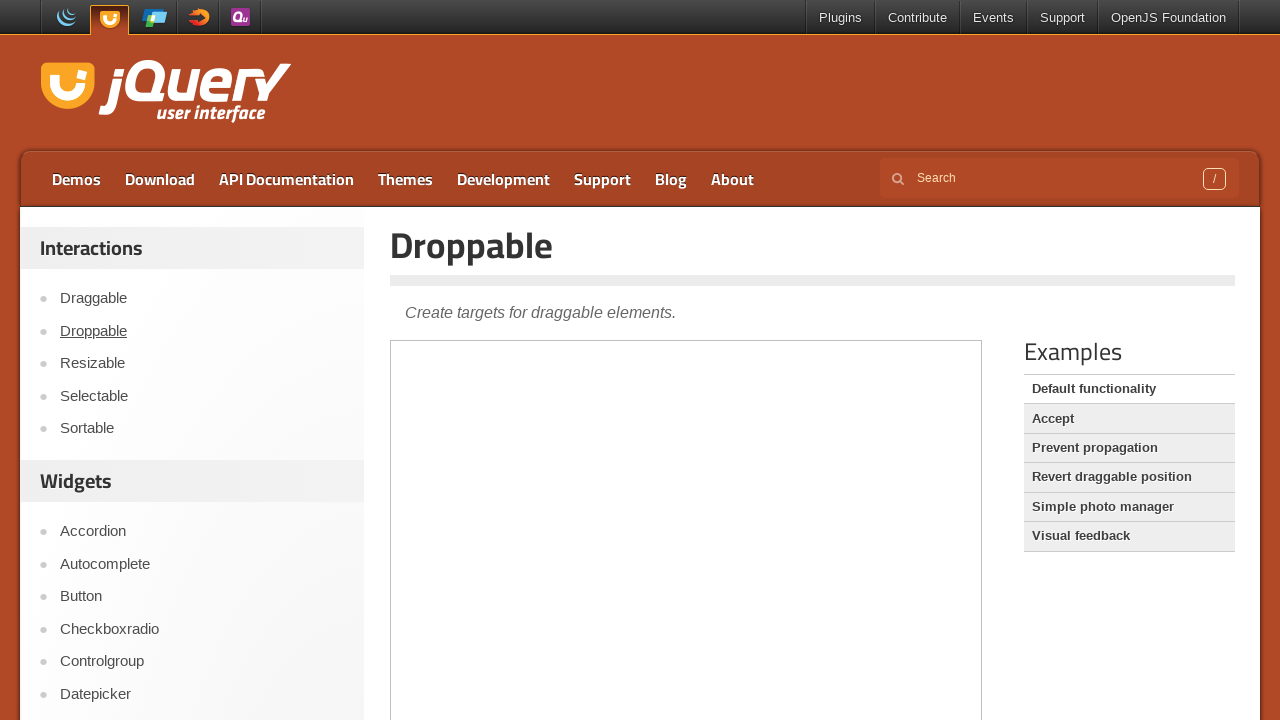

Located the demo iframe
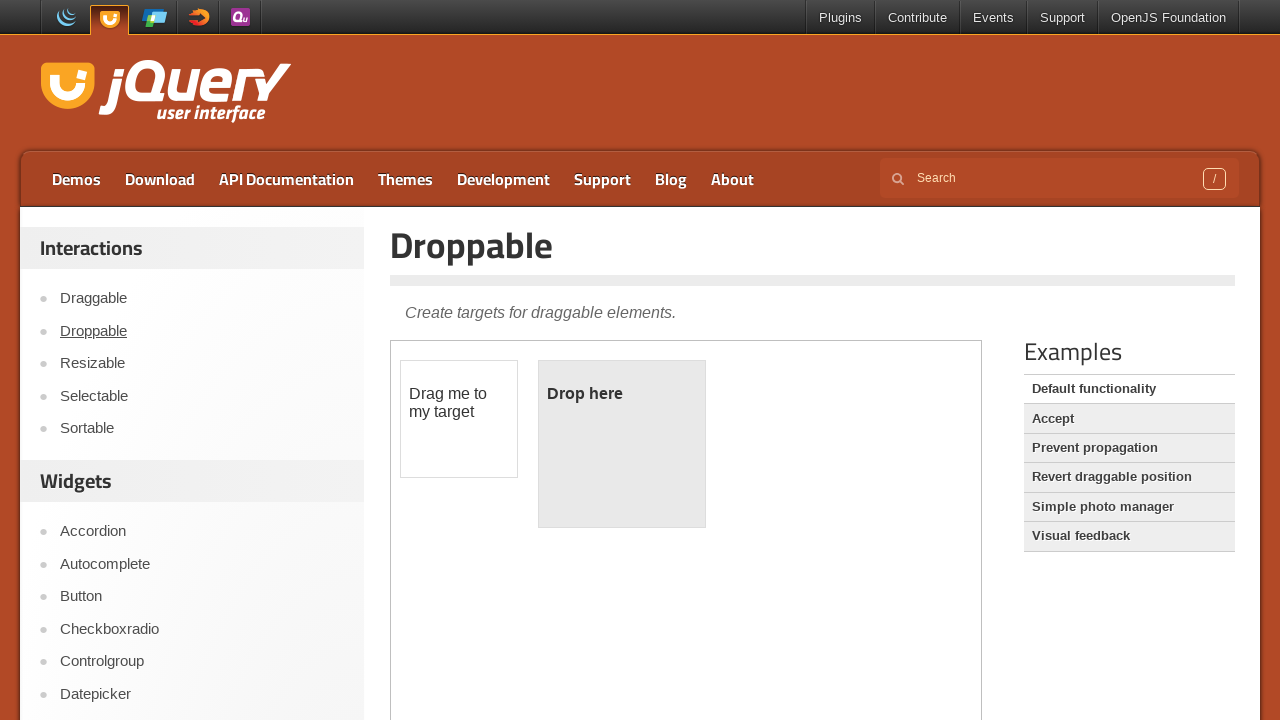

Located the draggable element
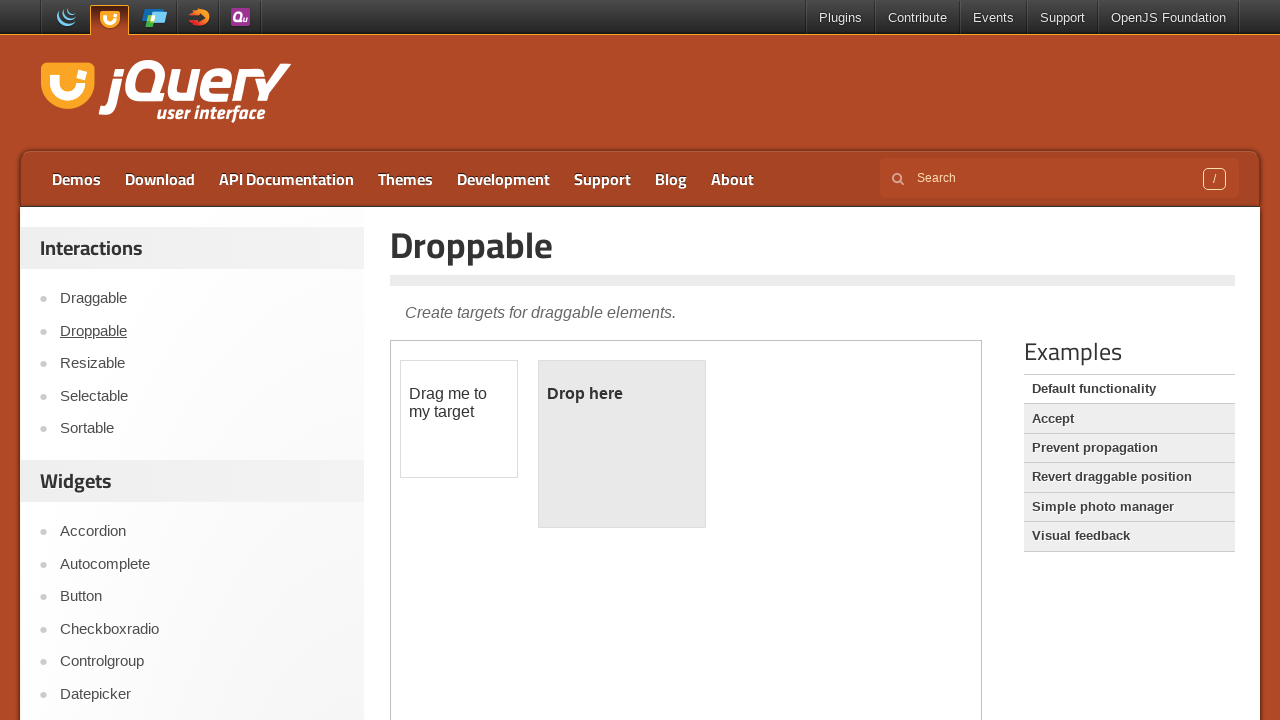

Located the droppable element
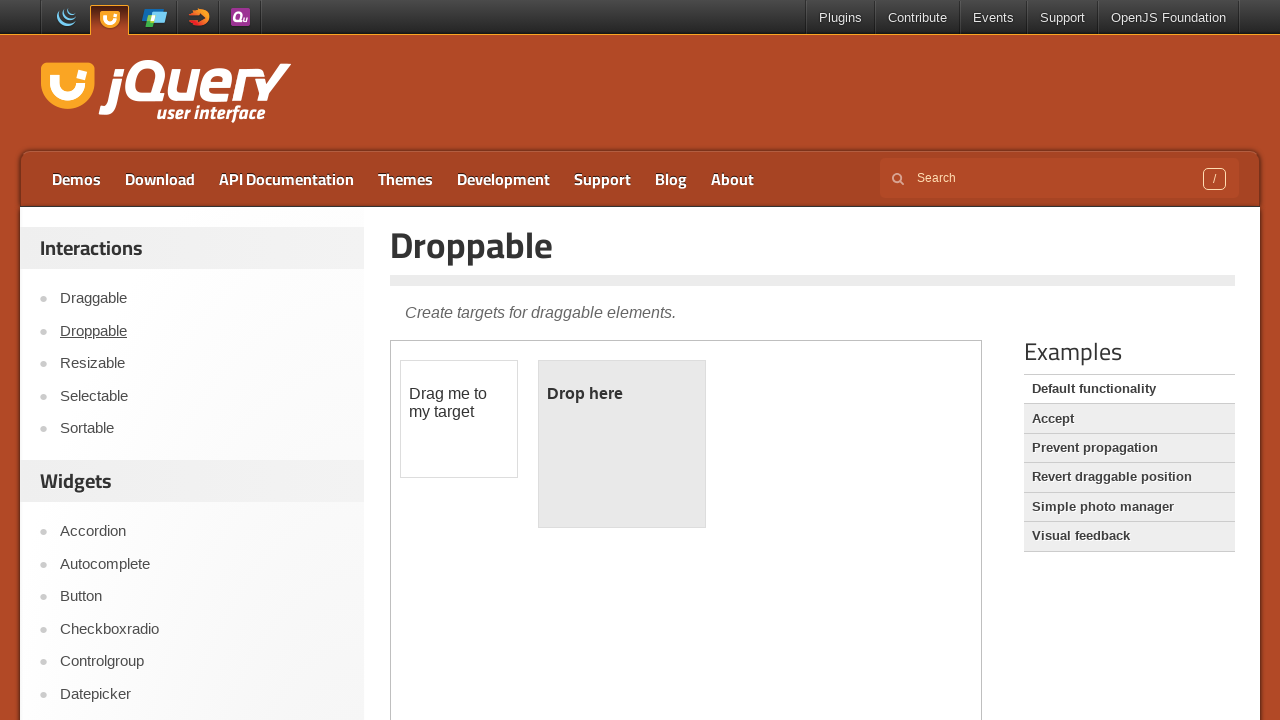

Performed drag and drop operation from draggable to droppable element at (622, 444)
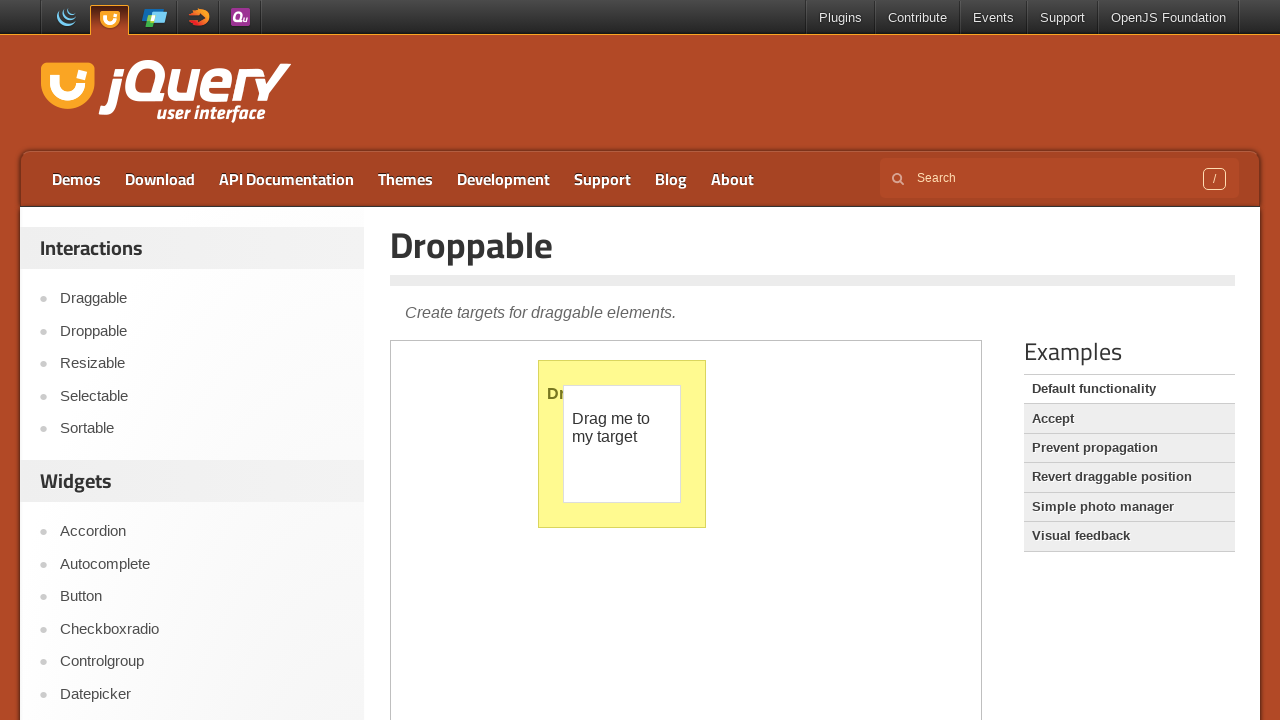

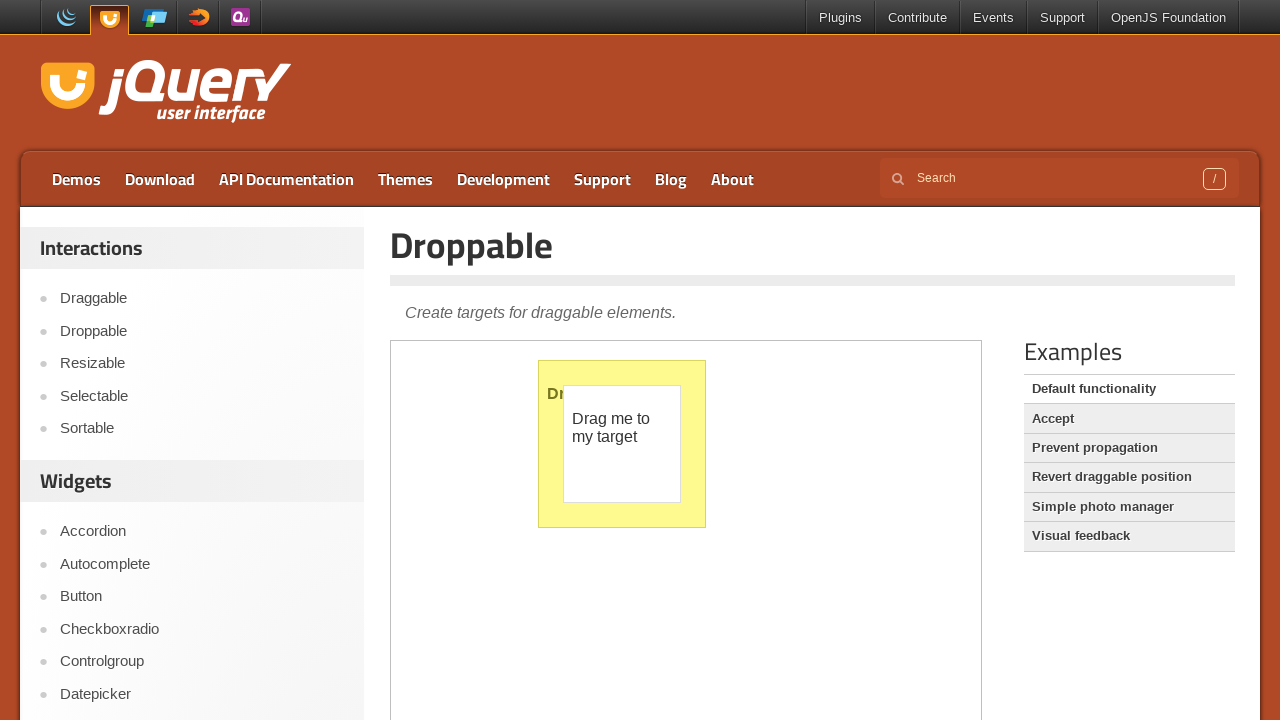